Tests table sorting on table2 using semantic class attributes by clicking the dues header

Starting URL: http://the-internet.herokuapp.com/tables

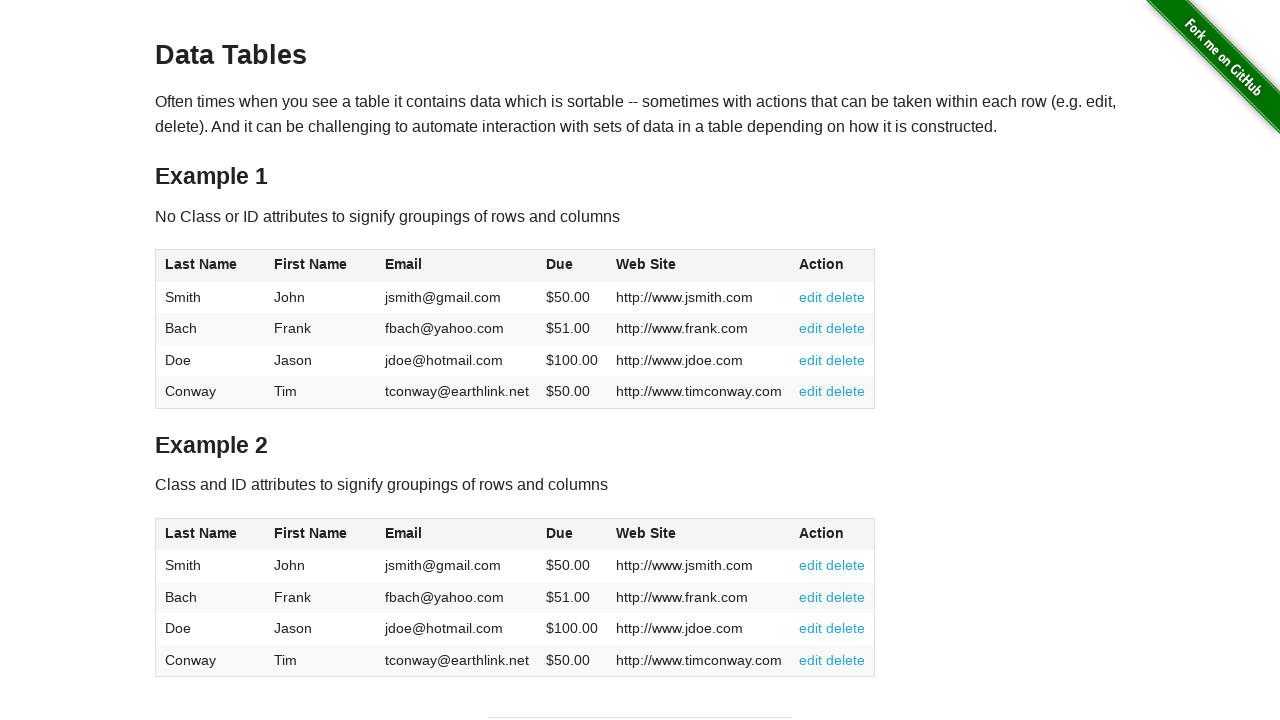

Clicked the Due column header in table2 to trigger sorting at (560, 533) on #table2 thead .dues
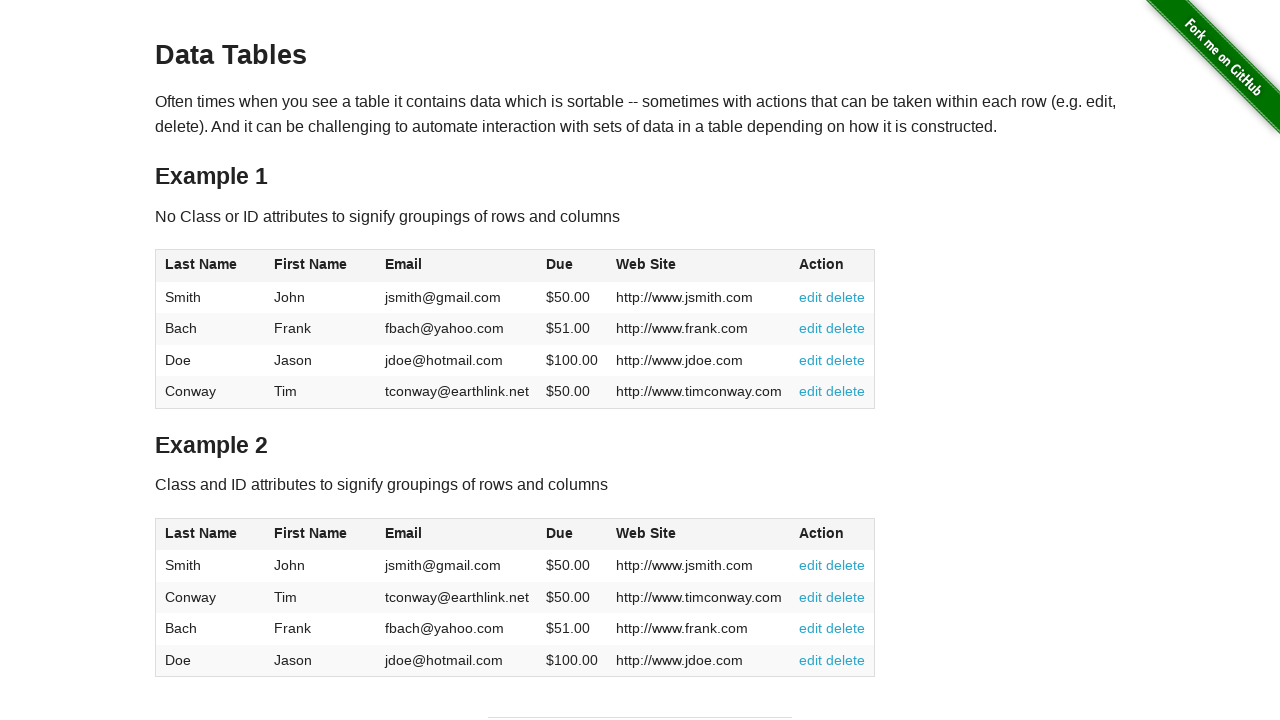

Table2 sorted successfully and Due column cells are visible
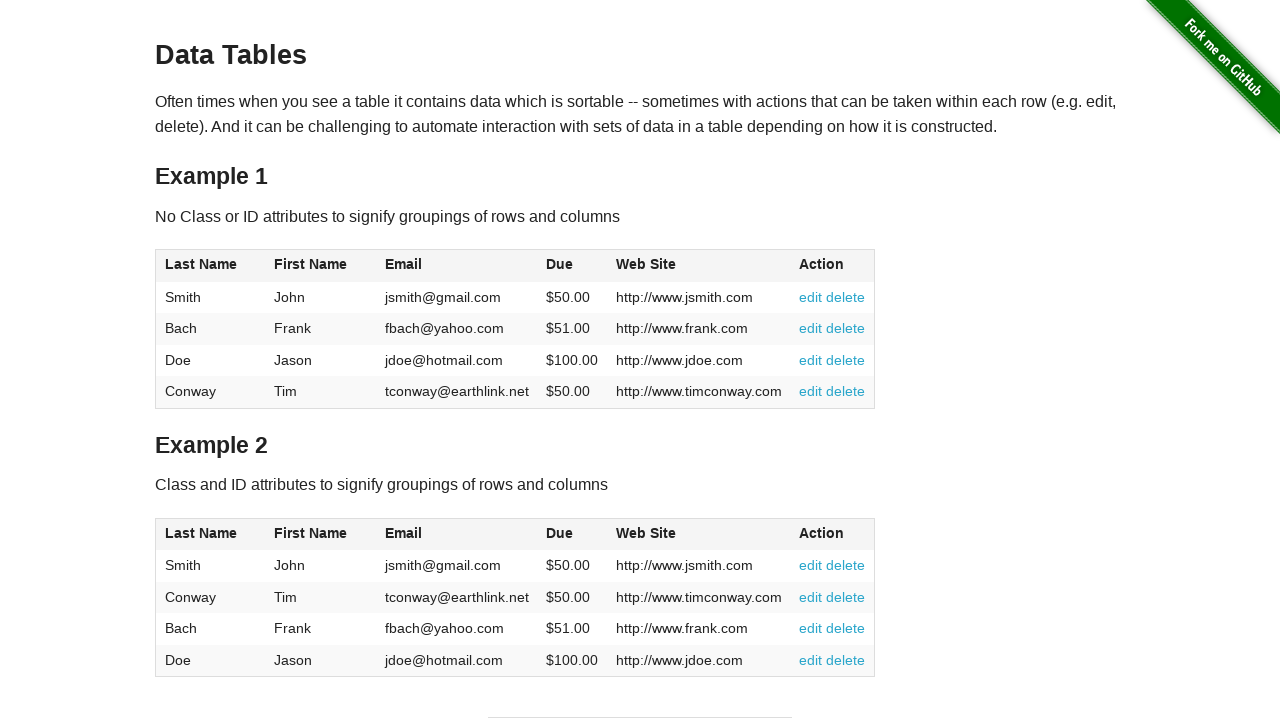

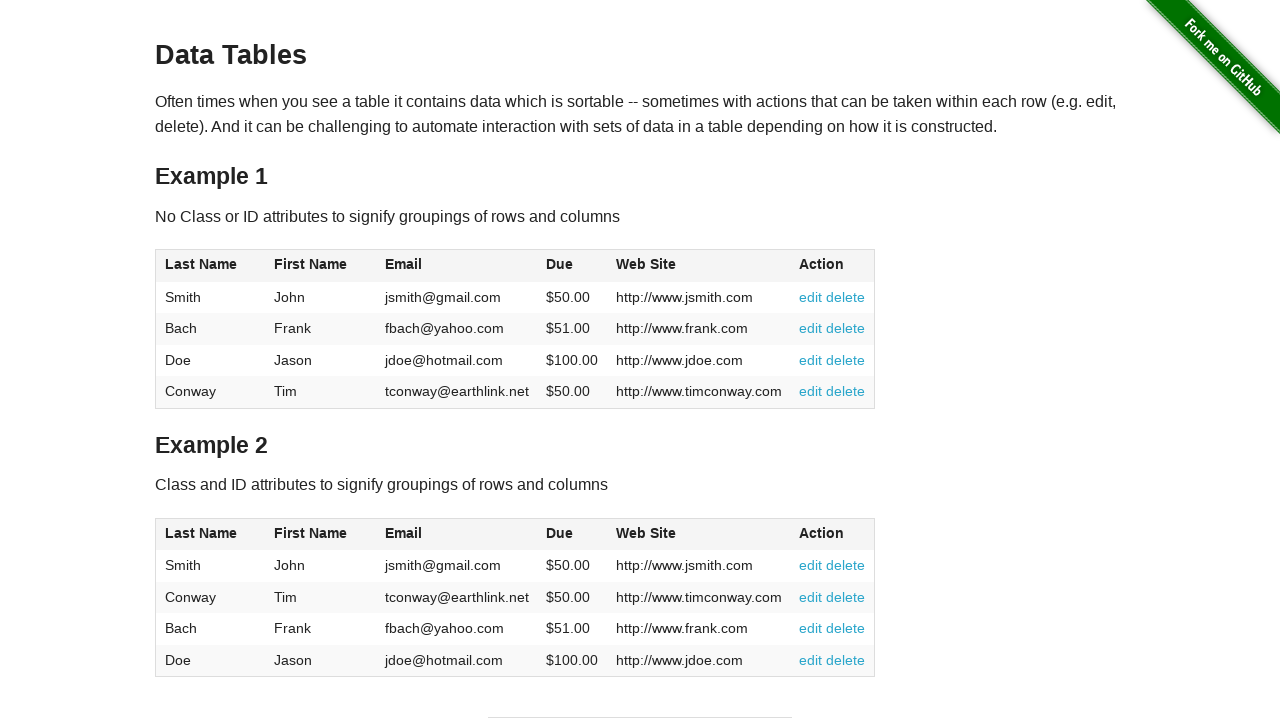